Tests multiple window handling by clicking a link that opens a new window, switching to that window, then closing it and returning to the original window

Starting URL: http://www.testdiary.com/training/selenium/selenium-test-page/

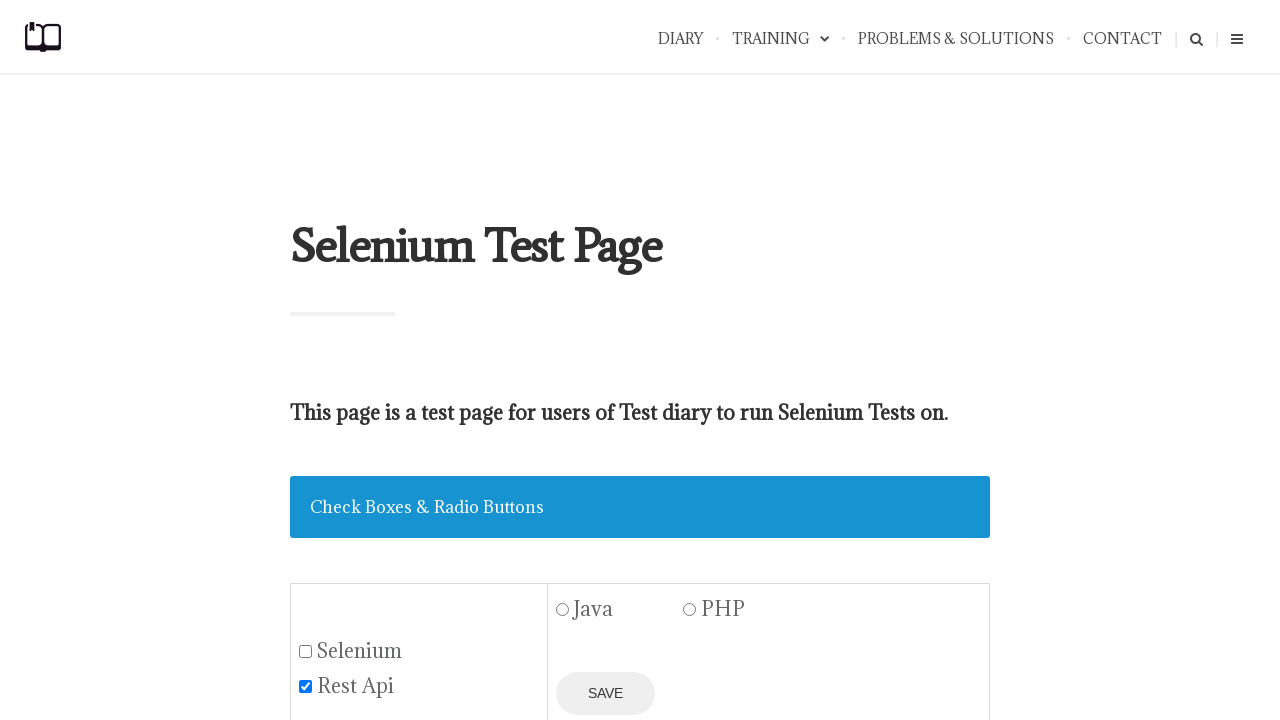

Waited for 'Open page in a new window' link to be visible
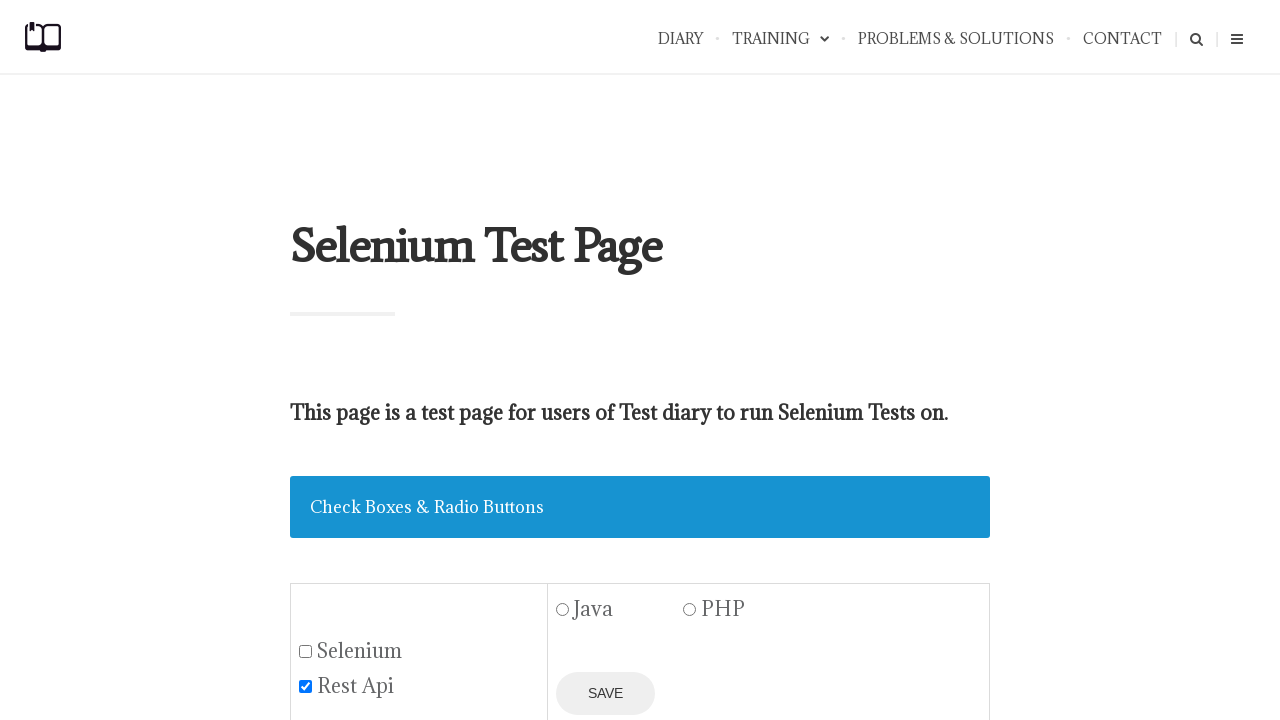

Scrolled 'Open page in a new window' link into view
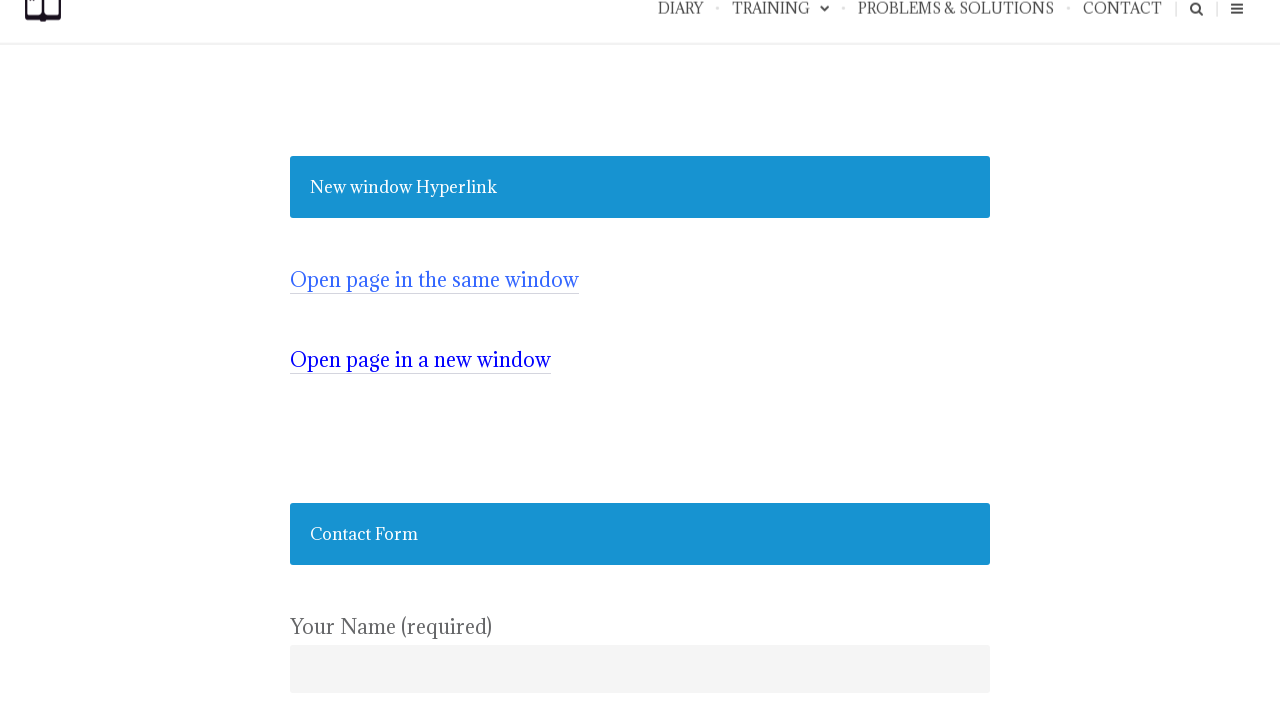

Clicked 'Open page in a new window' link and new window opened at (420, 360) on text=Open page in a new window
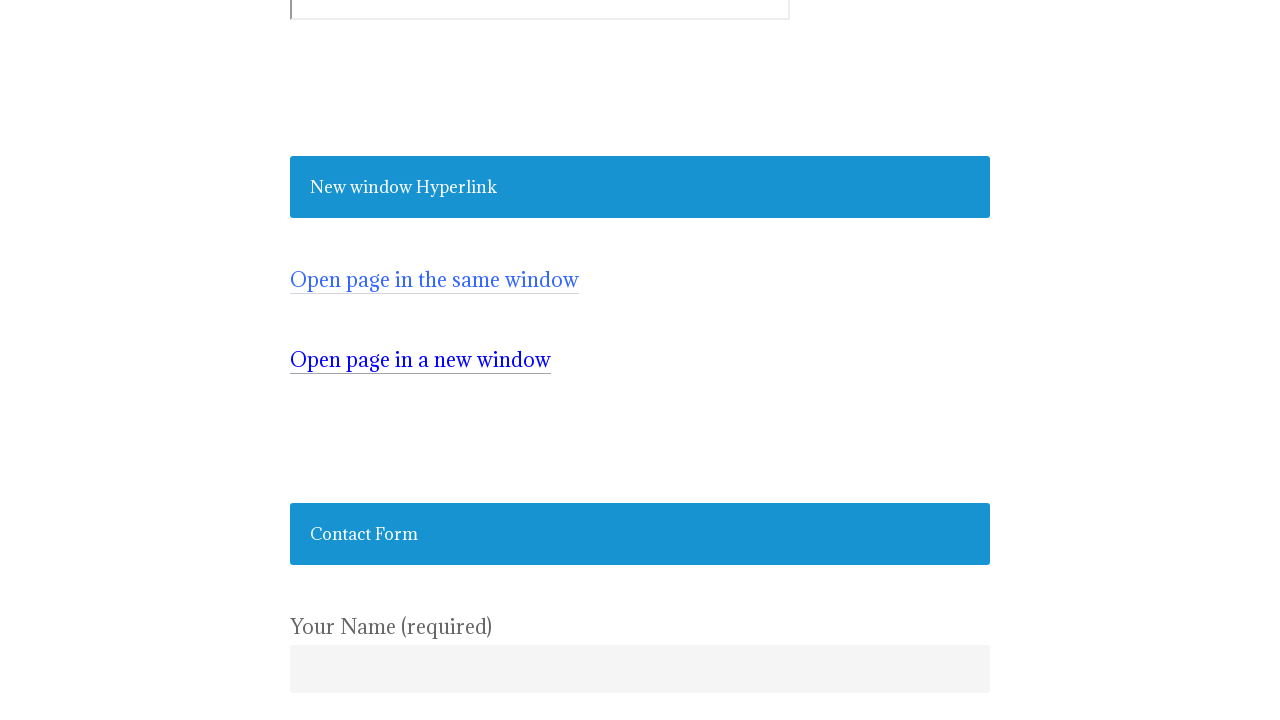

Waited for '#testpagelink' element to load in new window
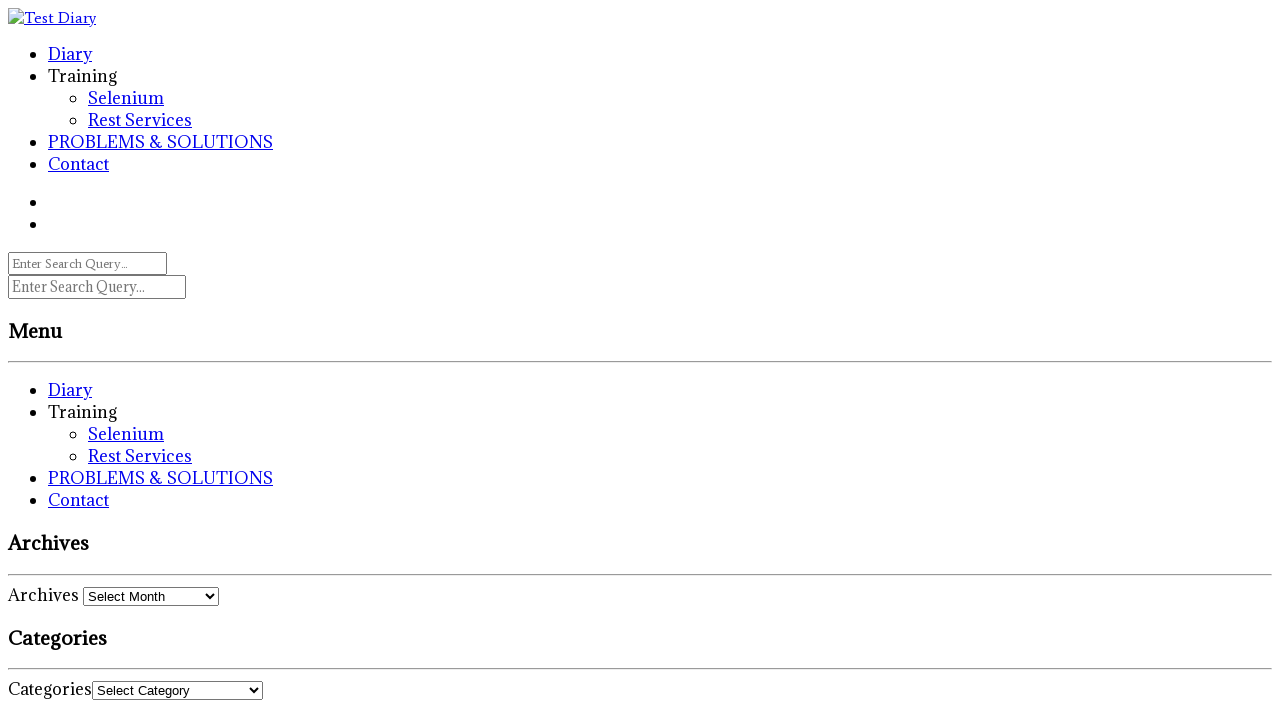

Closed the new window
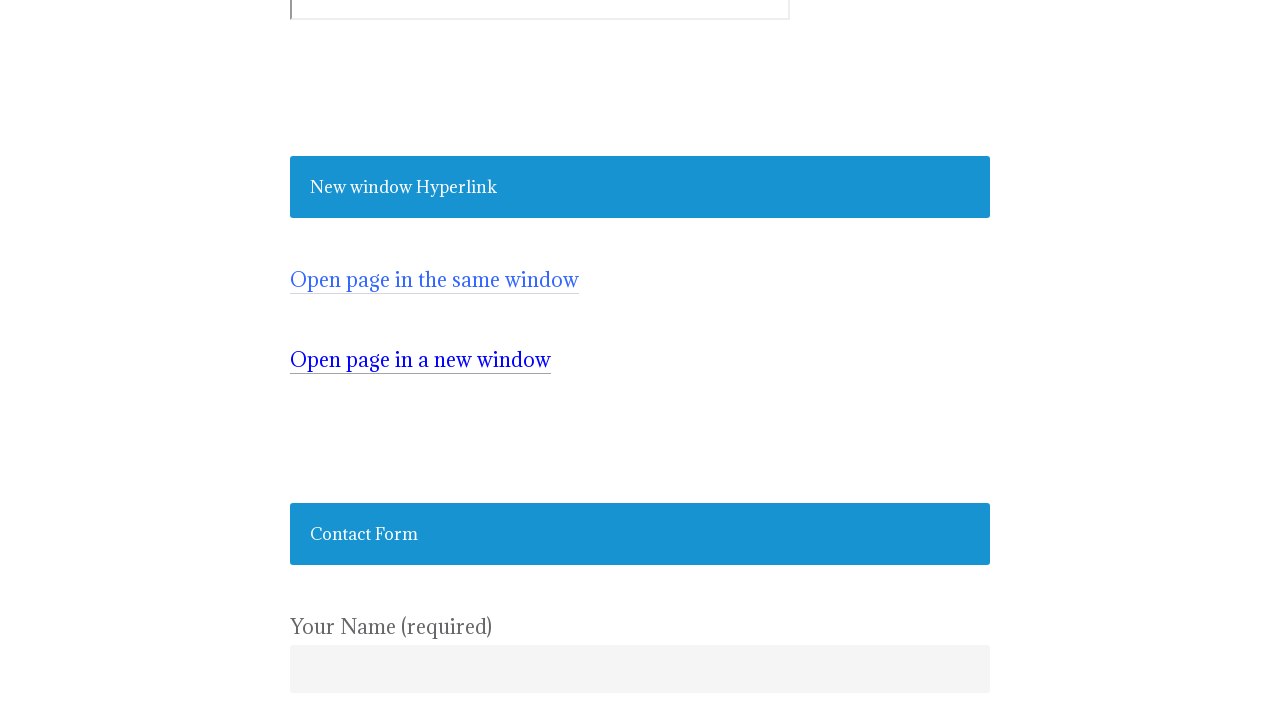

Verified return to original page with 'Open page in a new window' link visible
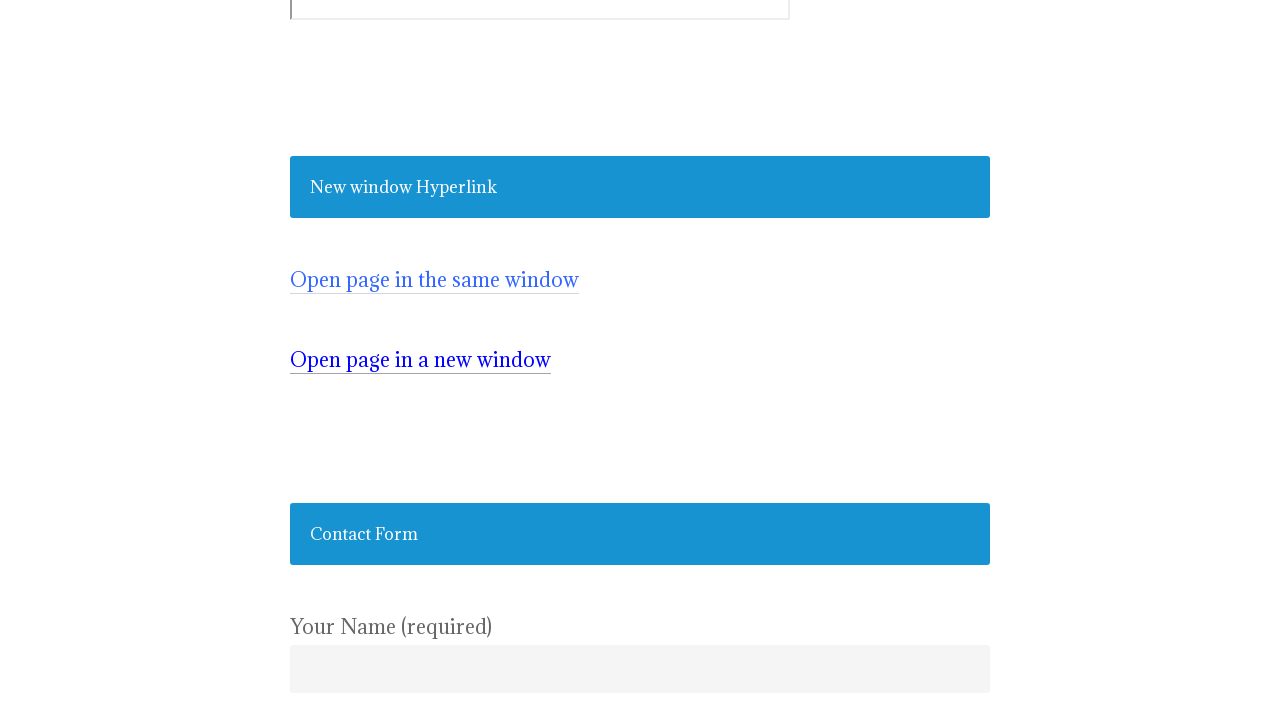

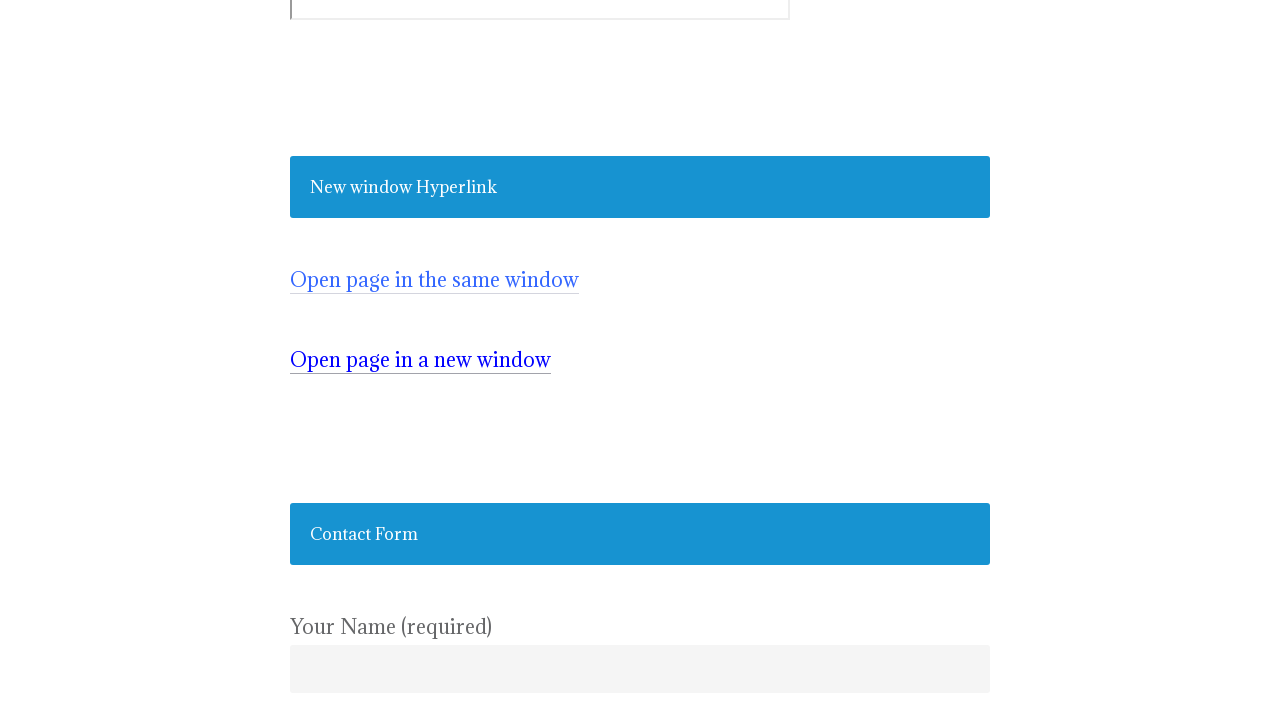